Navigates through menu items to reach a table page, then interacts with sortable tables to extract and display table data including headers and cell values

Starting URL: https://letcode.in/test

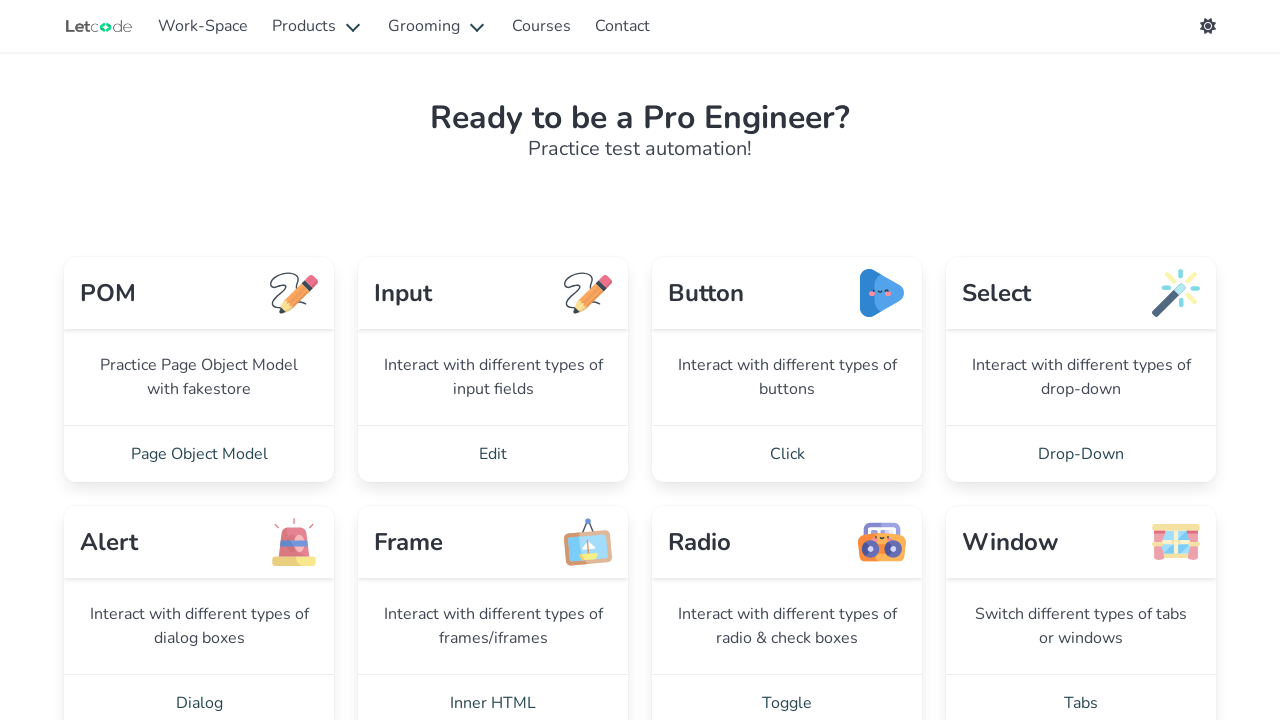

Hovered over Courses menu at (542, 26) on text=Courses
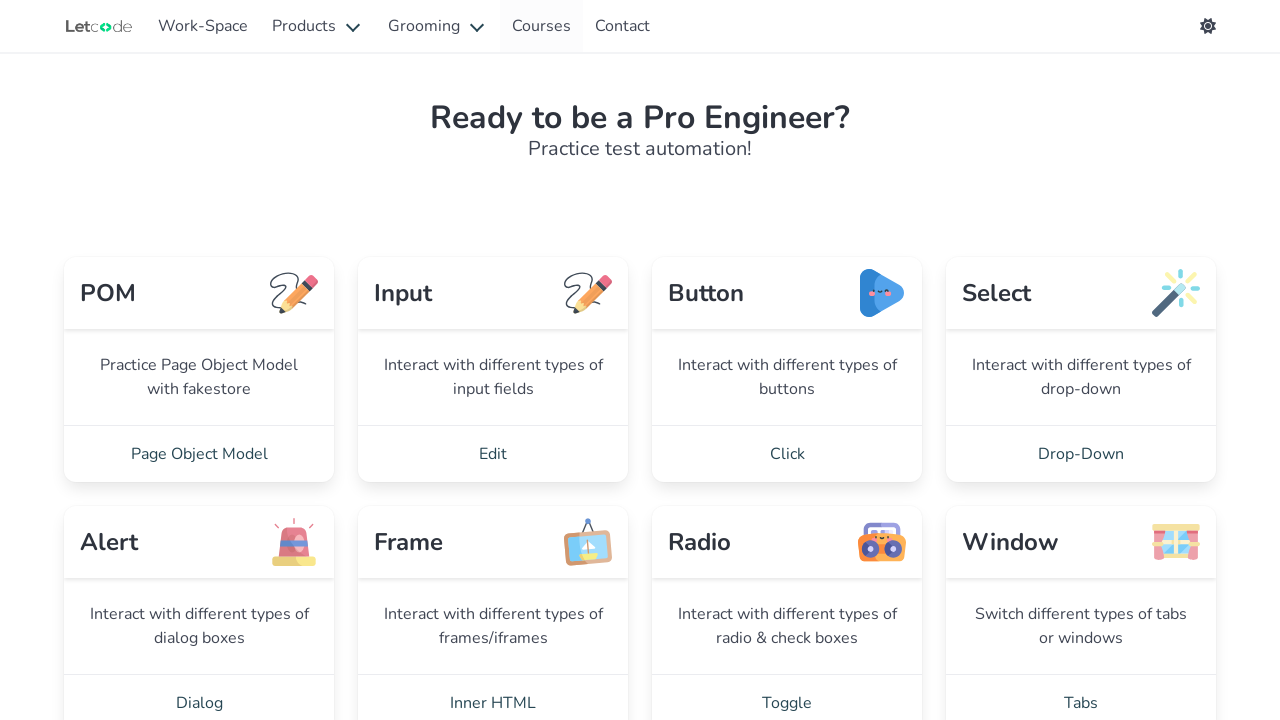

Hovered over Grooming submenu at (438, 26) on text=Grooming
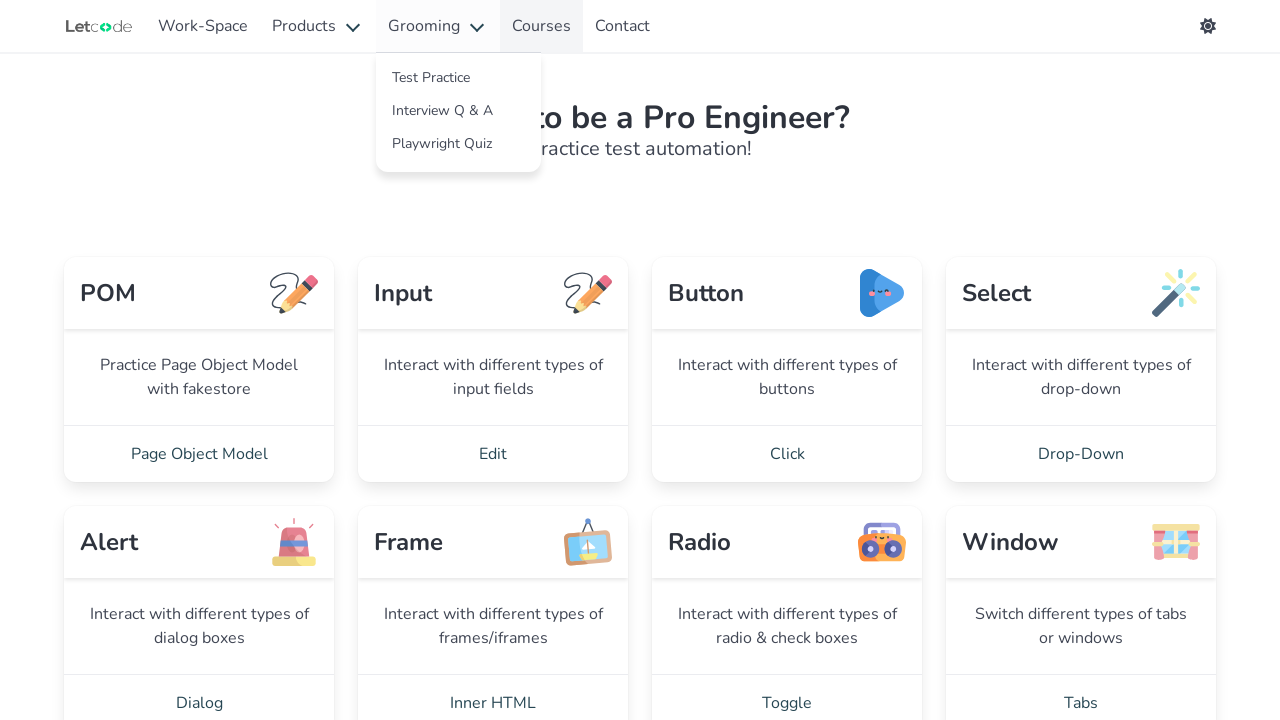

Clicked on Work-Space link at (203, 26) on text=Work-Space
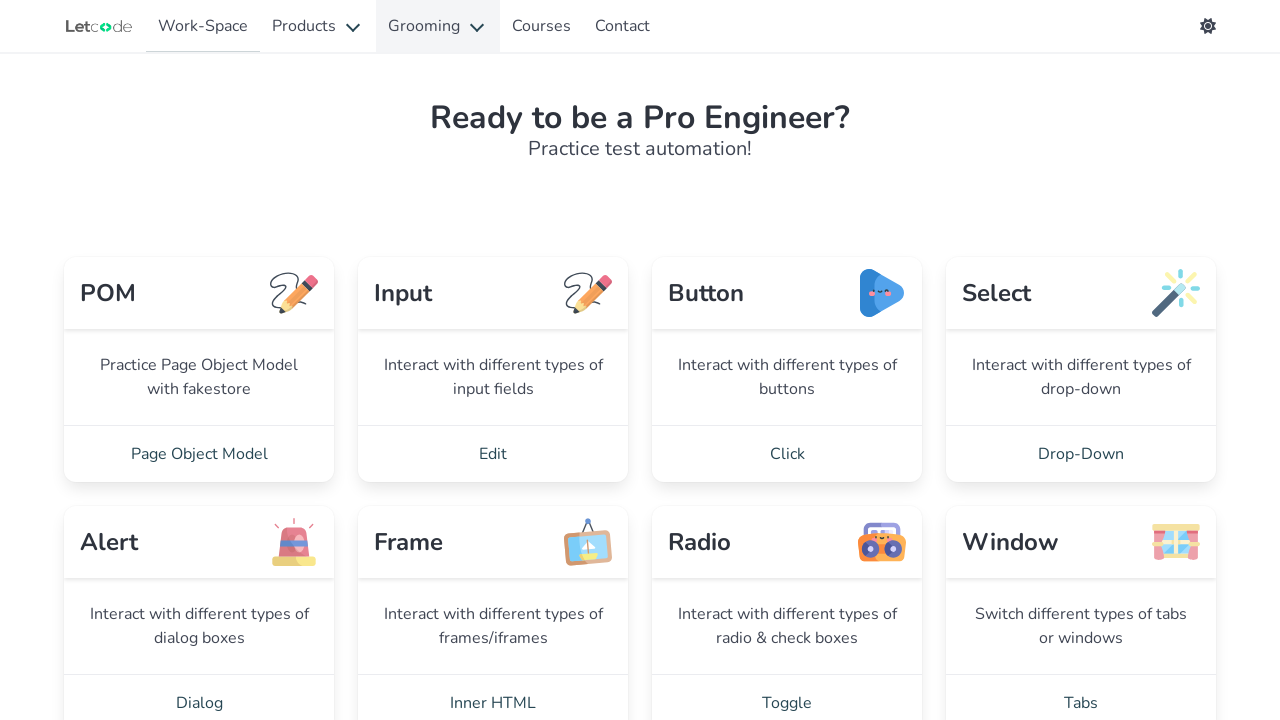

Scrolled down 1600 pixels to see more content
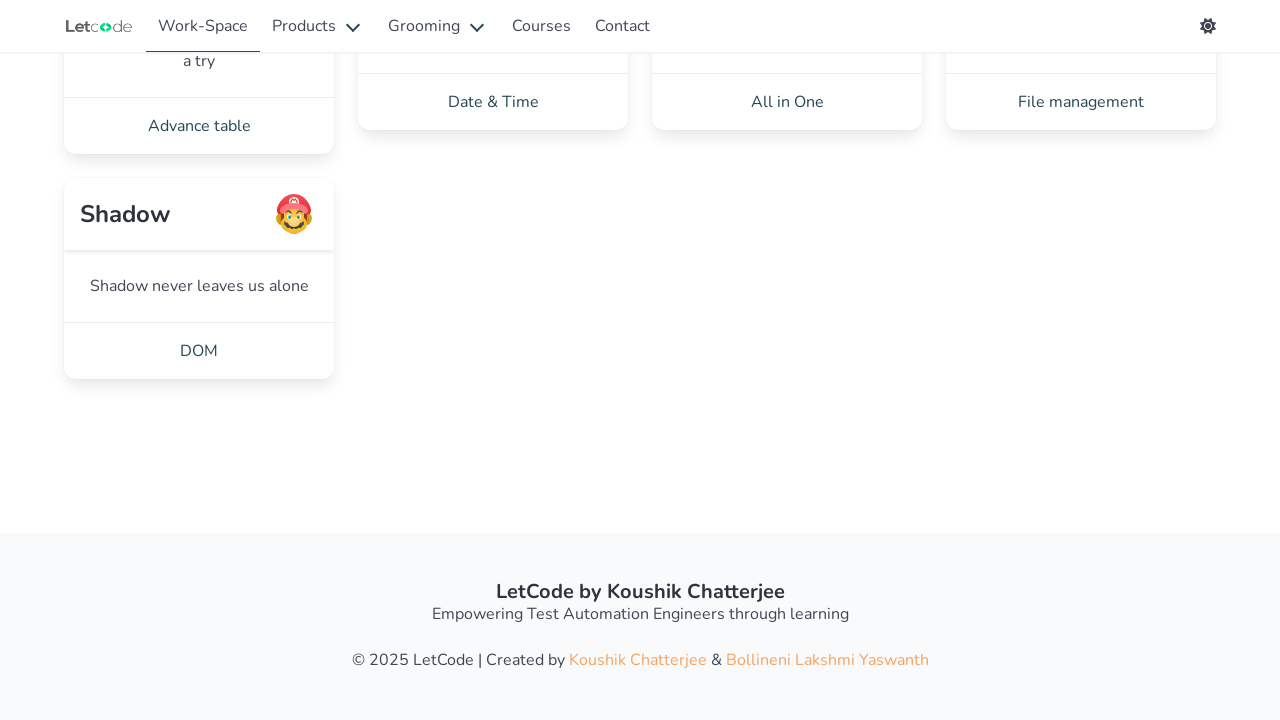

Clicked on Simple table link at (1081, 360) on text=Simple table
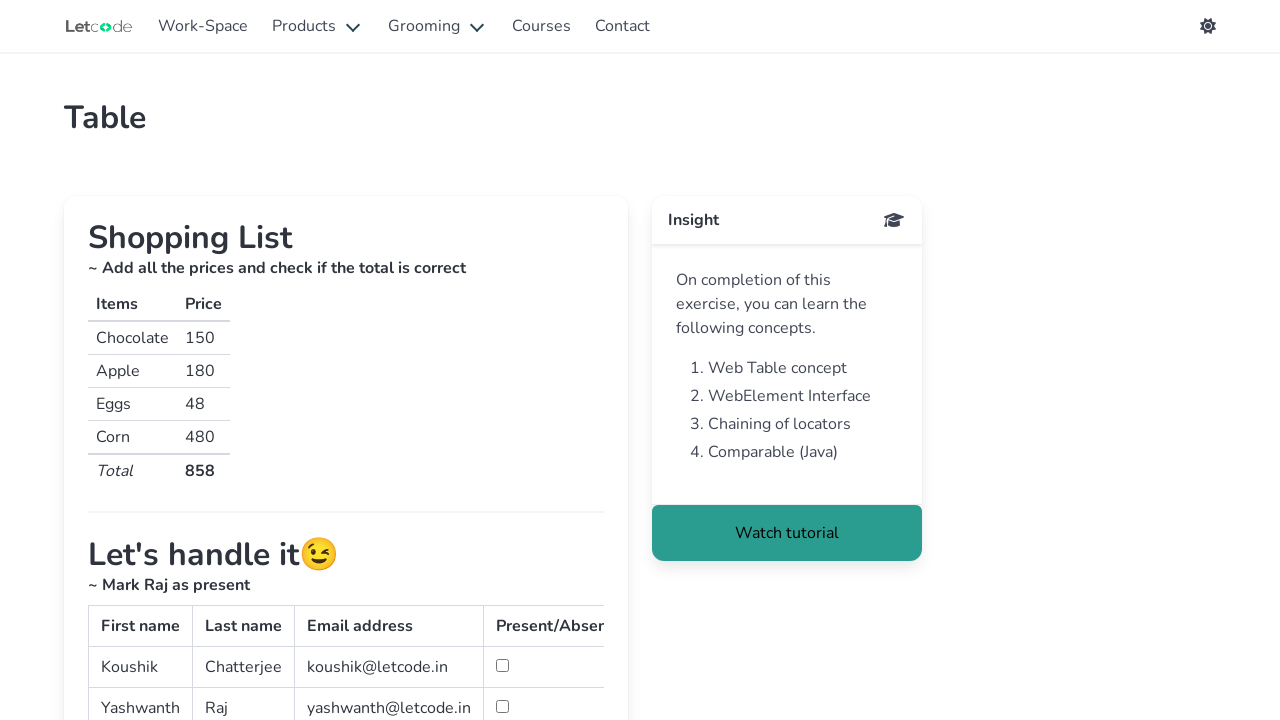

Table page loaded - Sortable Tables label appeared
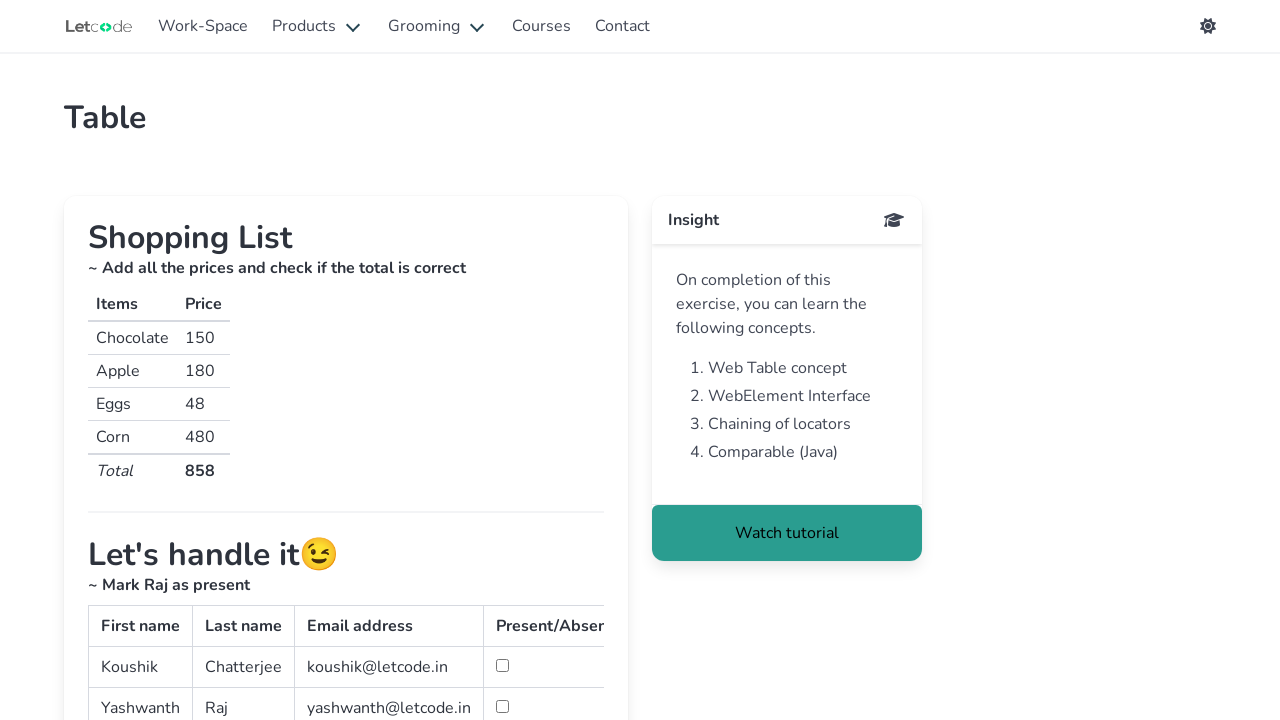

Scrolled to Sortable Tables section
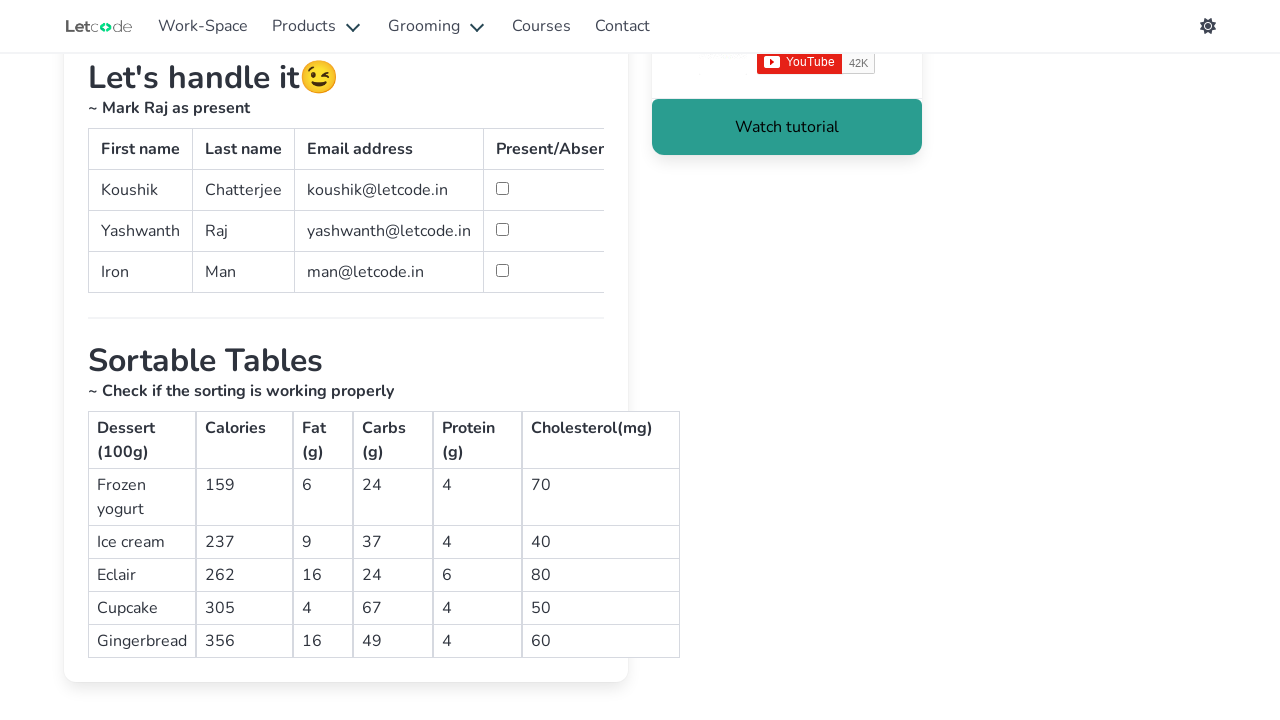

Sortable tables became visible
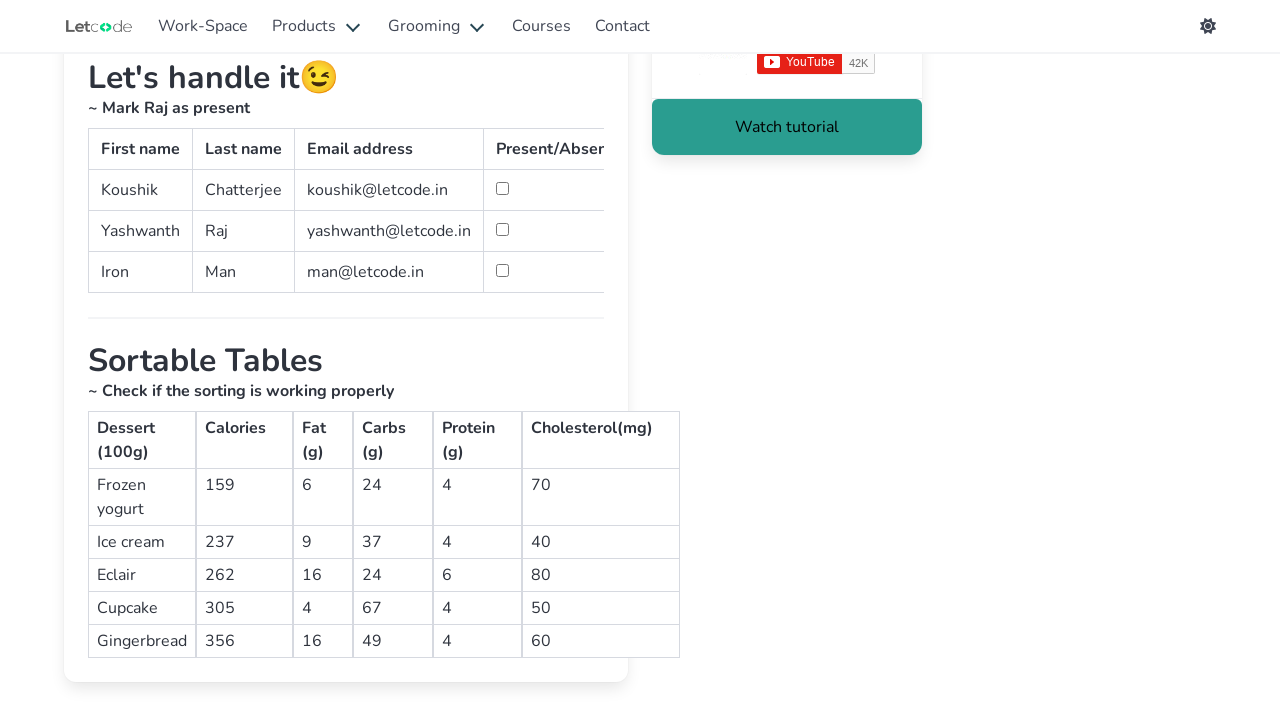

First sortable table loaded with cell data
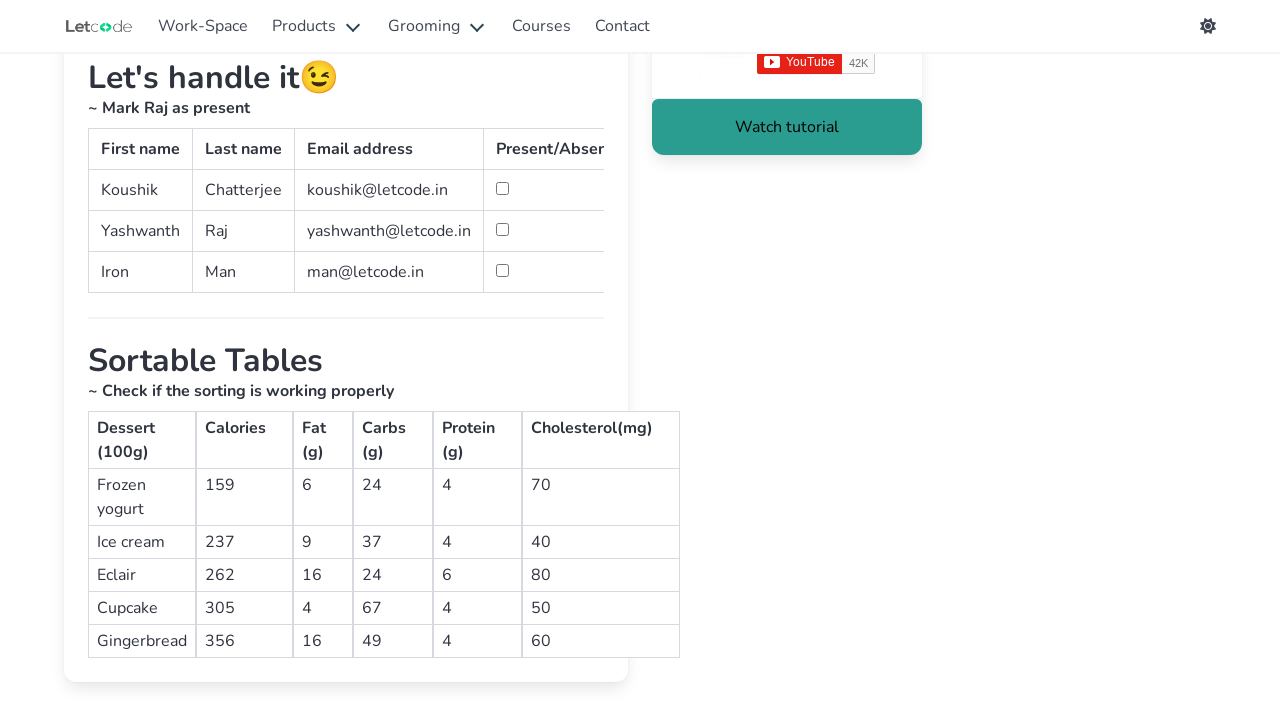

Second bordered sortable table loaded
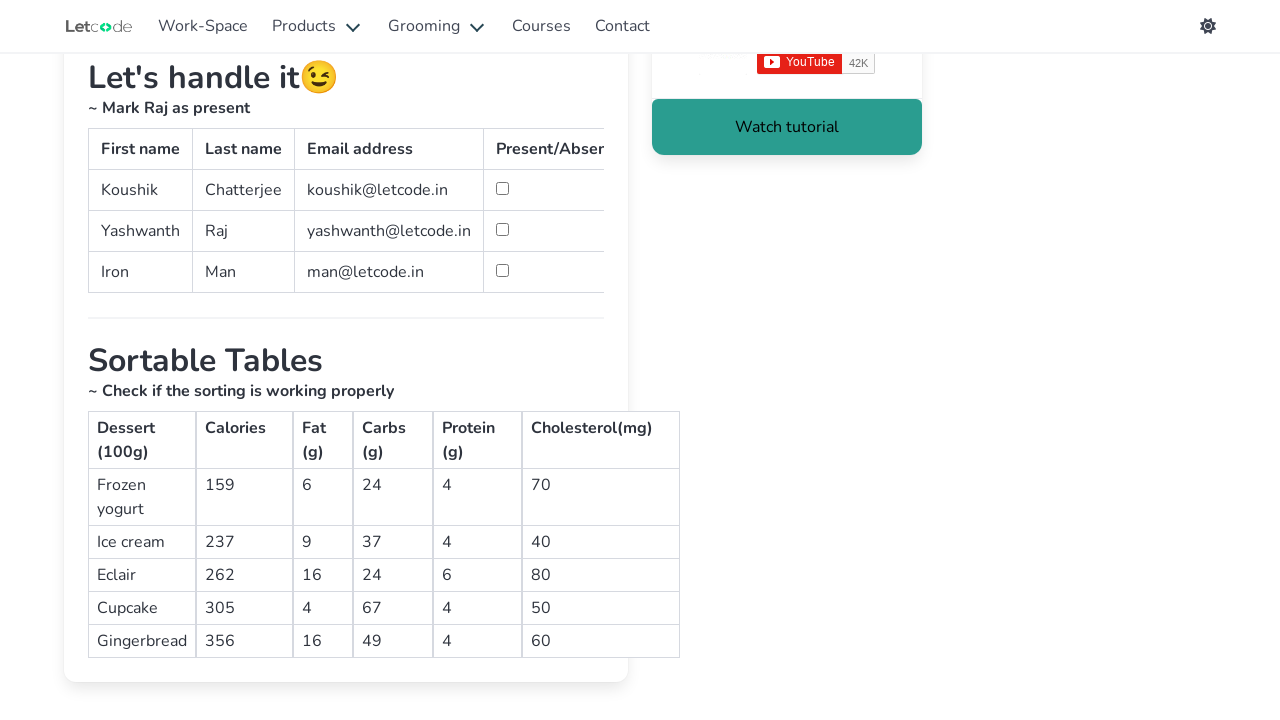

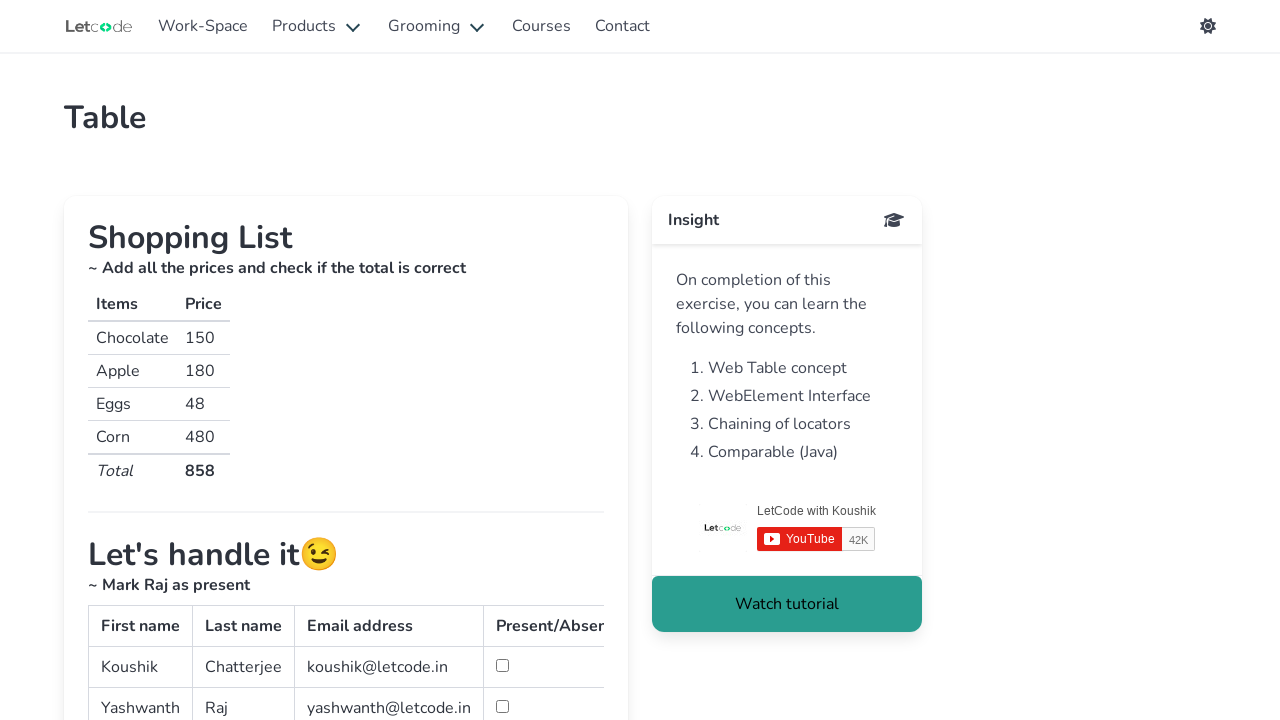